Tests text input functionality by entering text in an input field and verifying the button text changes accordingly

Starting URL: http://uitestingplayground.com/textinput/

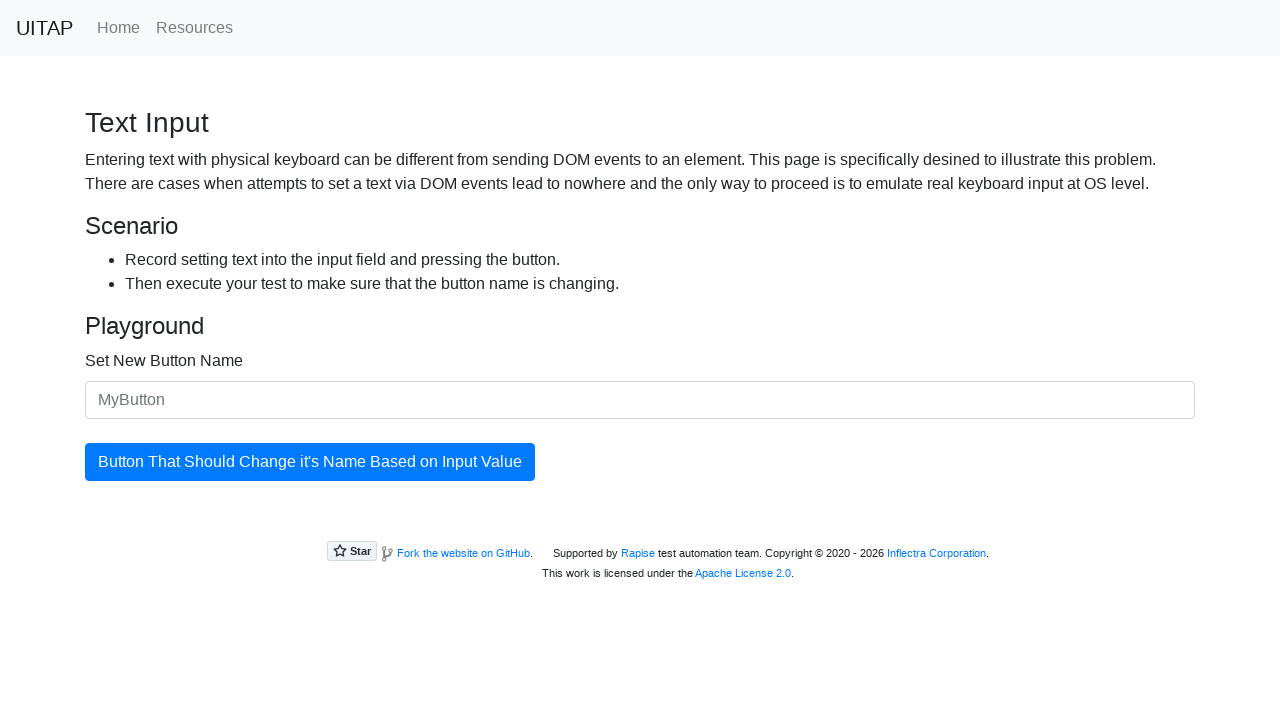

Entered 'MyButton' into the text input field on #newButtonName
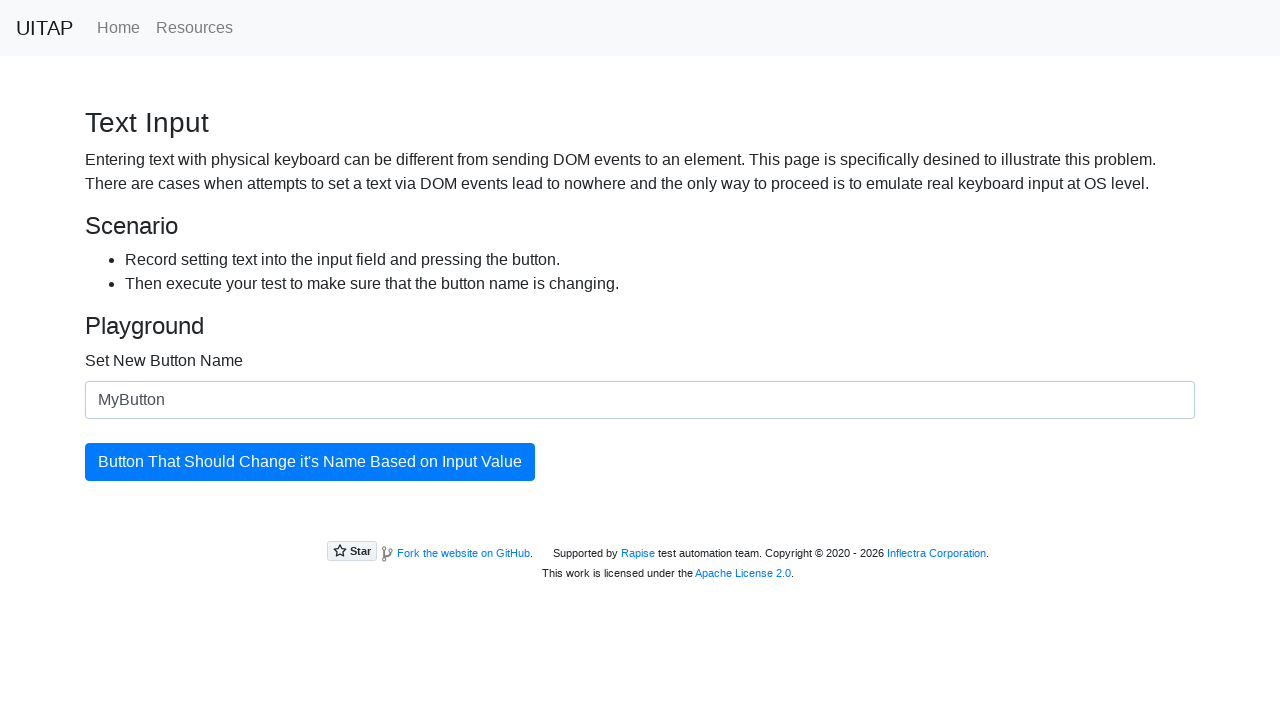

Clicked the button to apply the text change at (310, 462) on #updatingButton
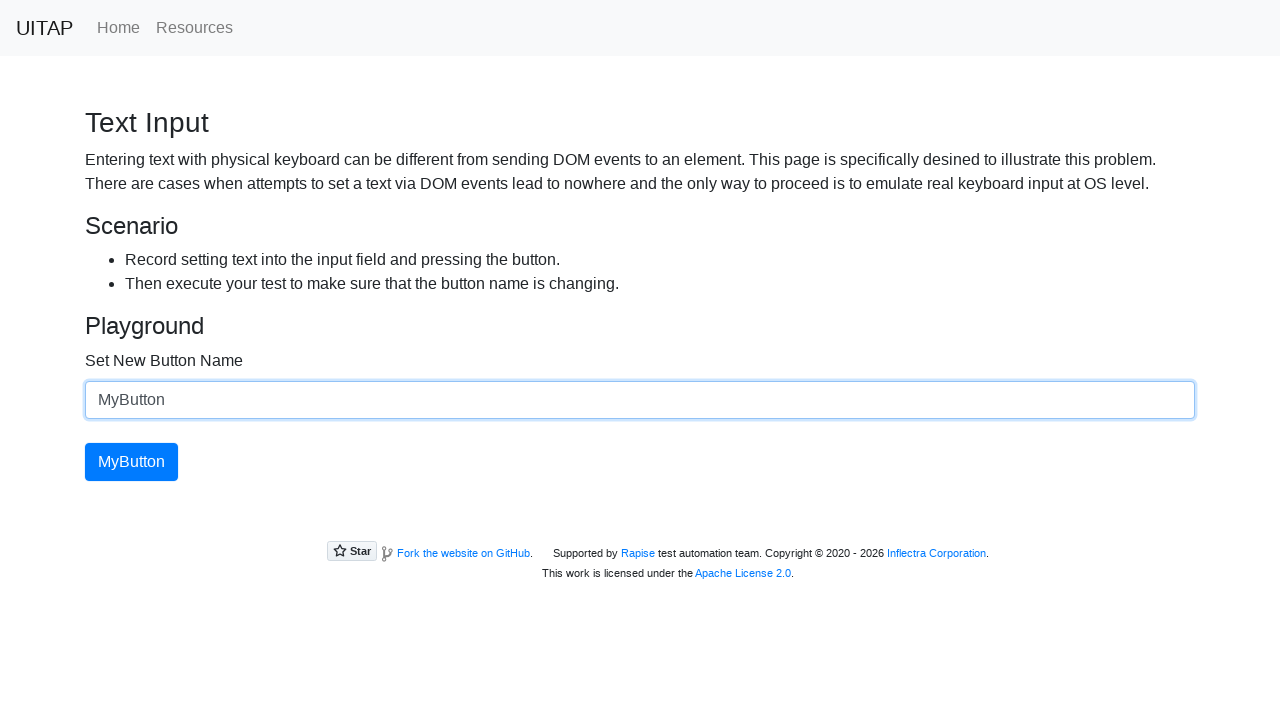

Located the button element to verify text change
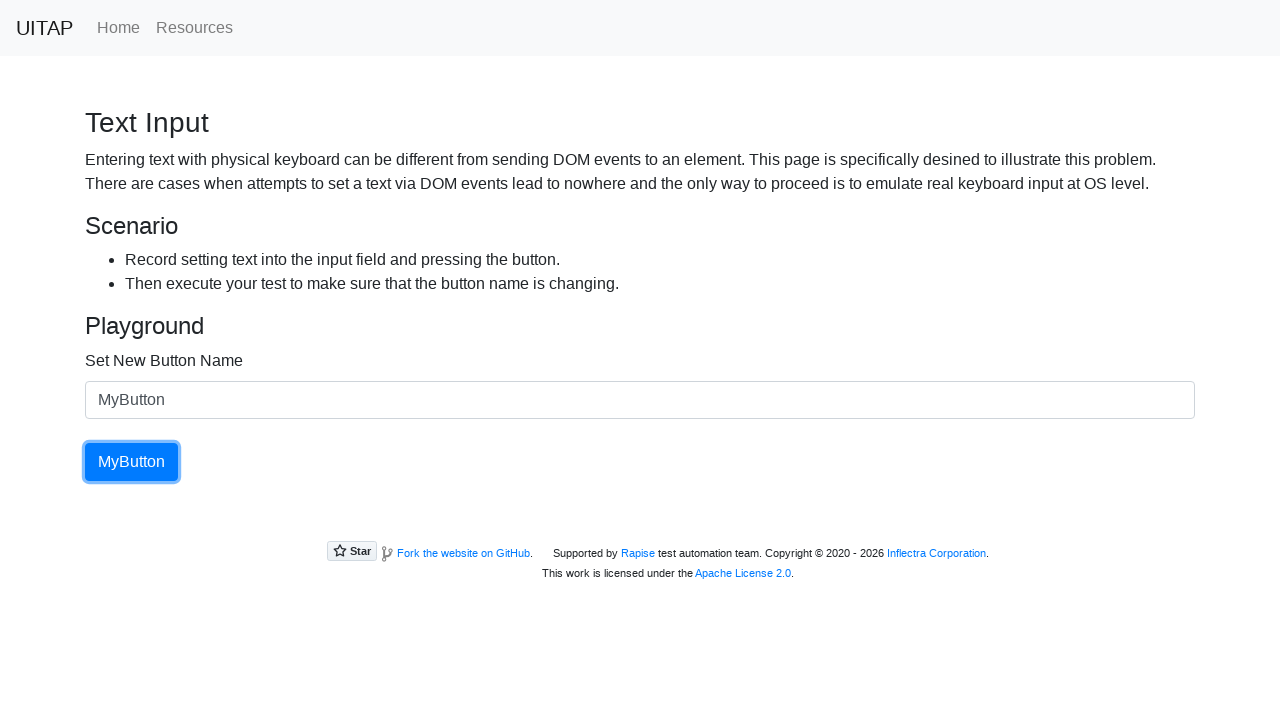

Verified button text changed to 'MyButton'
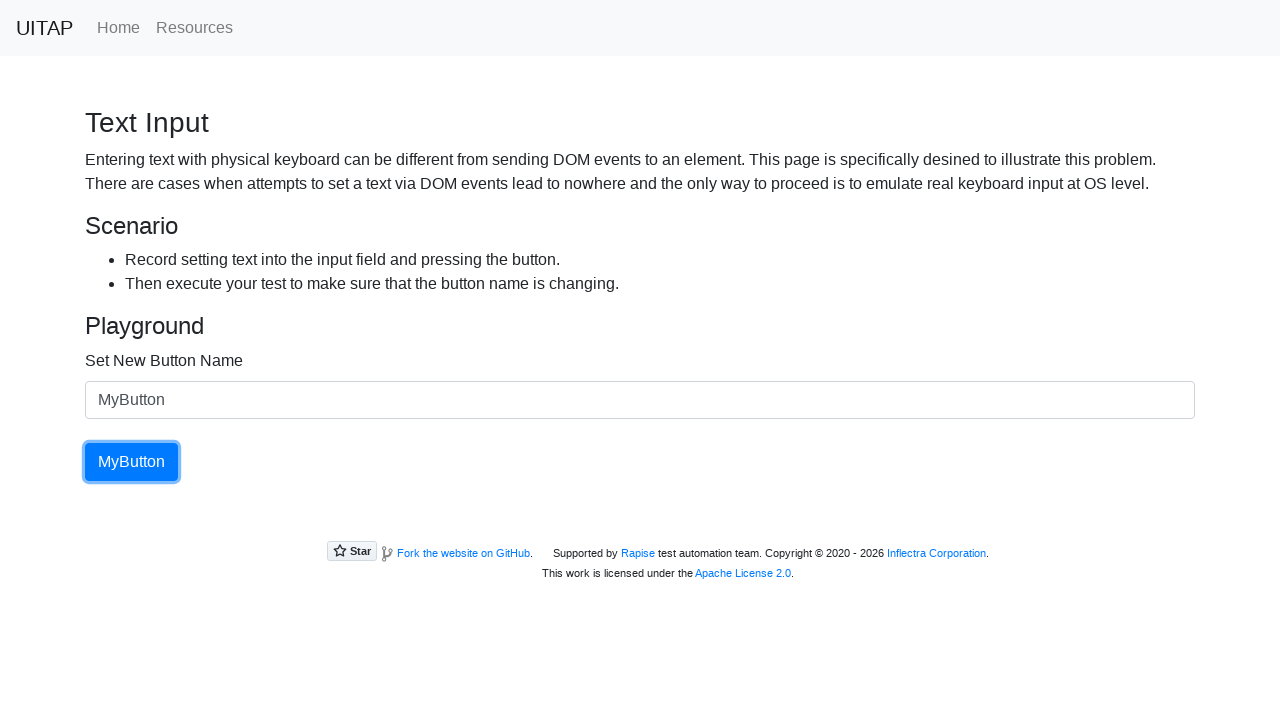

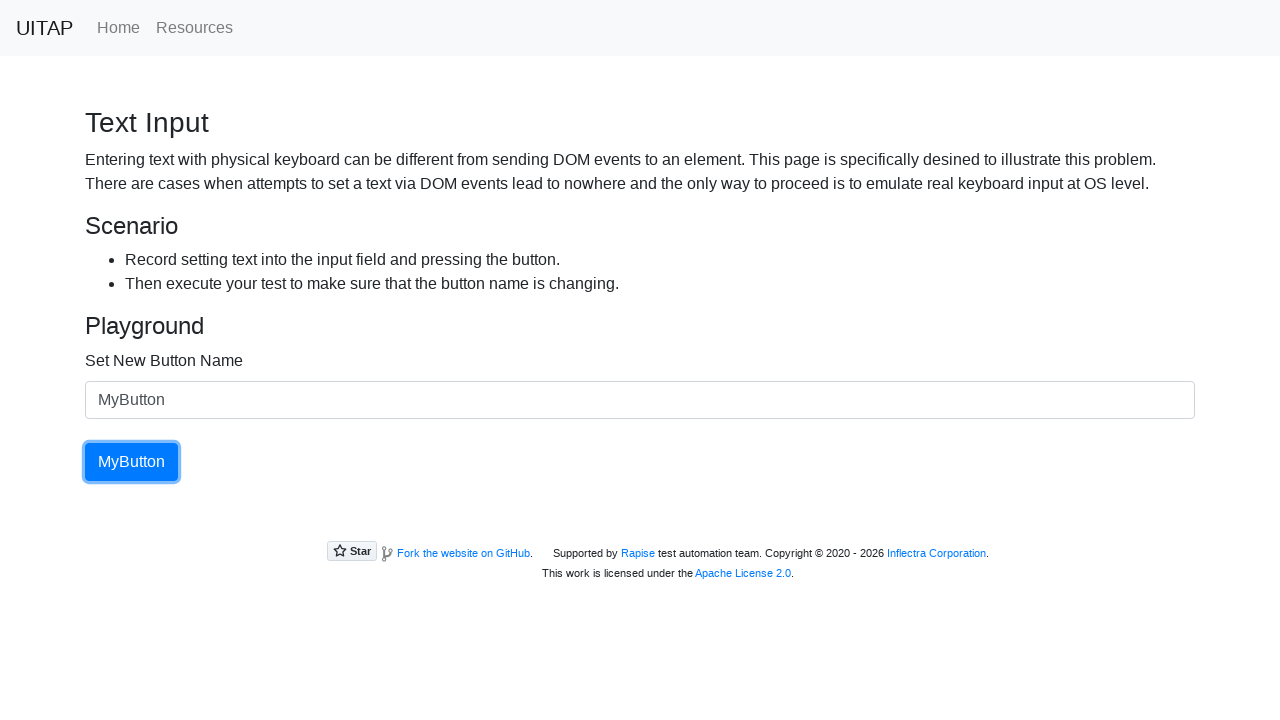